Tests employee management functionality by selecting employee Bernice Ortiz, changing their title to "fired", then selecting Phillip Weaver and promoting them to "CEO"

Starting URL: https://devmountain-qa.github.io/employee-manager/1.2_Version/index.html

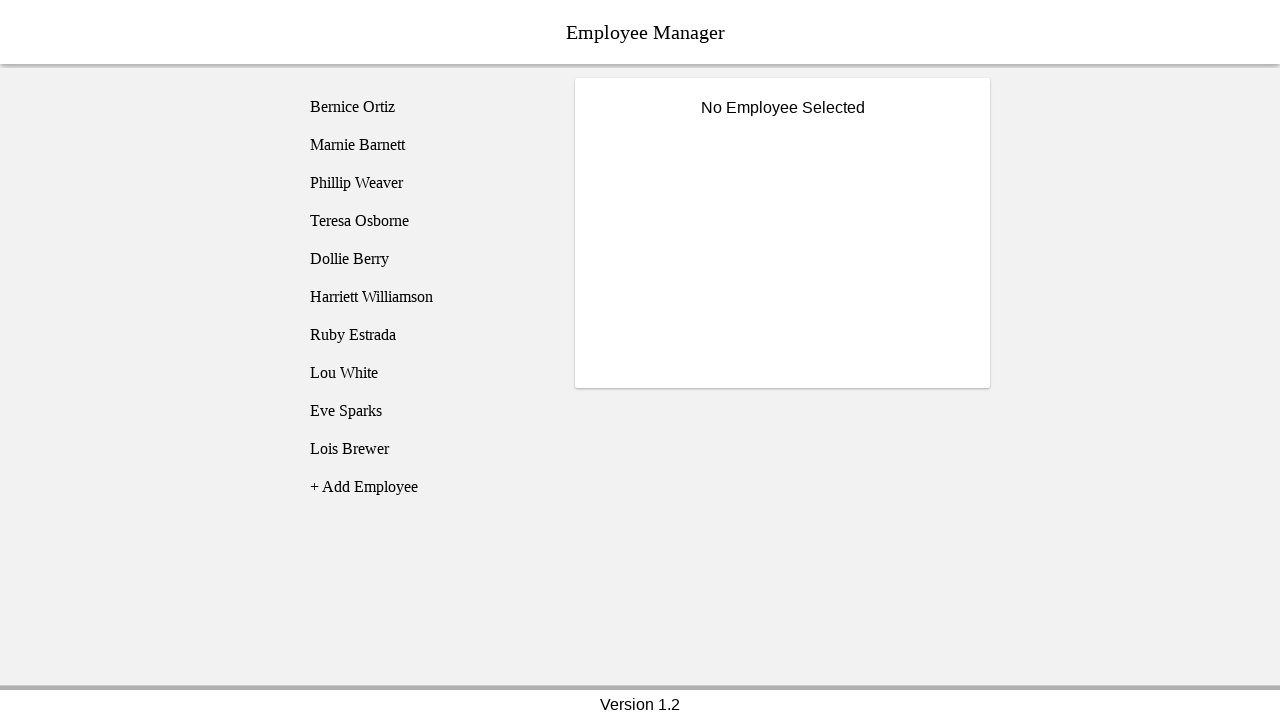

Selected employee Bernice Ortiz from the list at (425, 107) on text=Bernice Ortiz
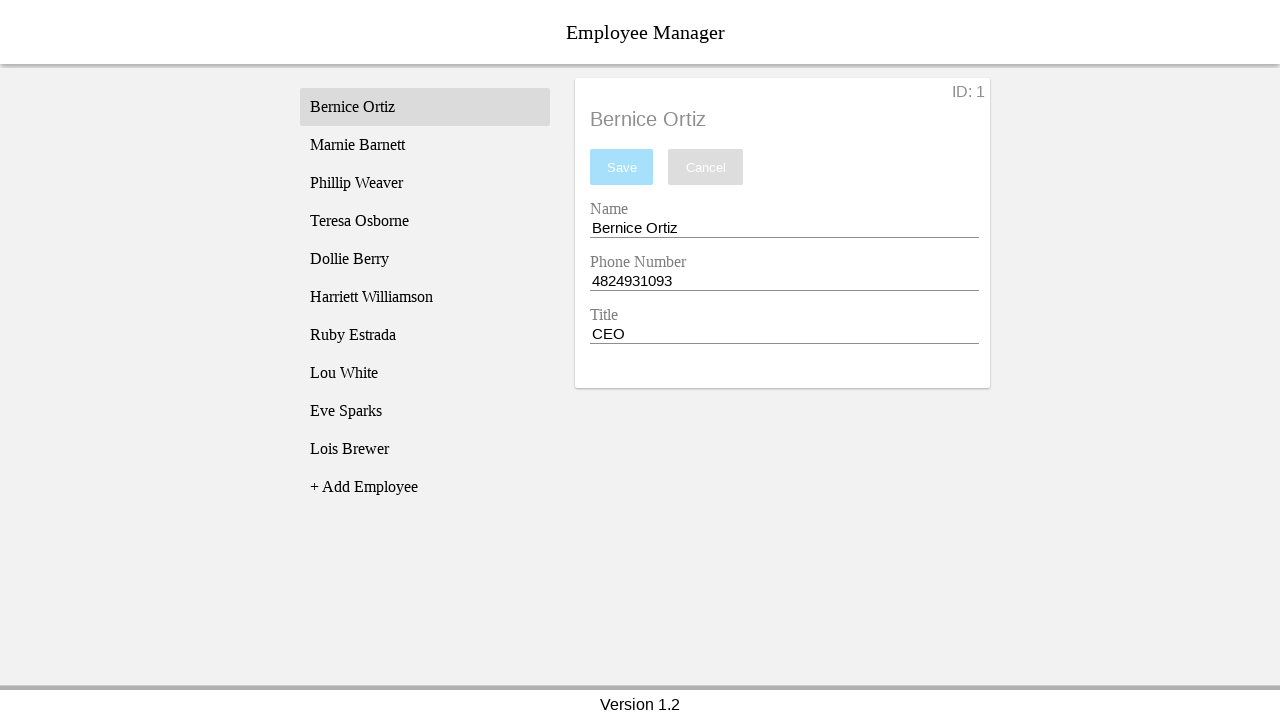

Cleared the title entry field on input[name='titleEntry']
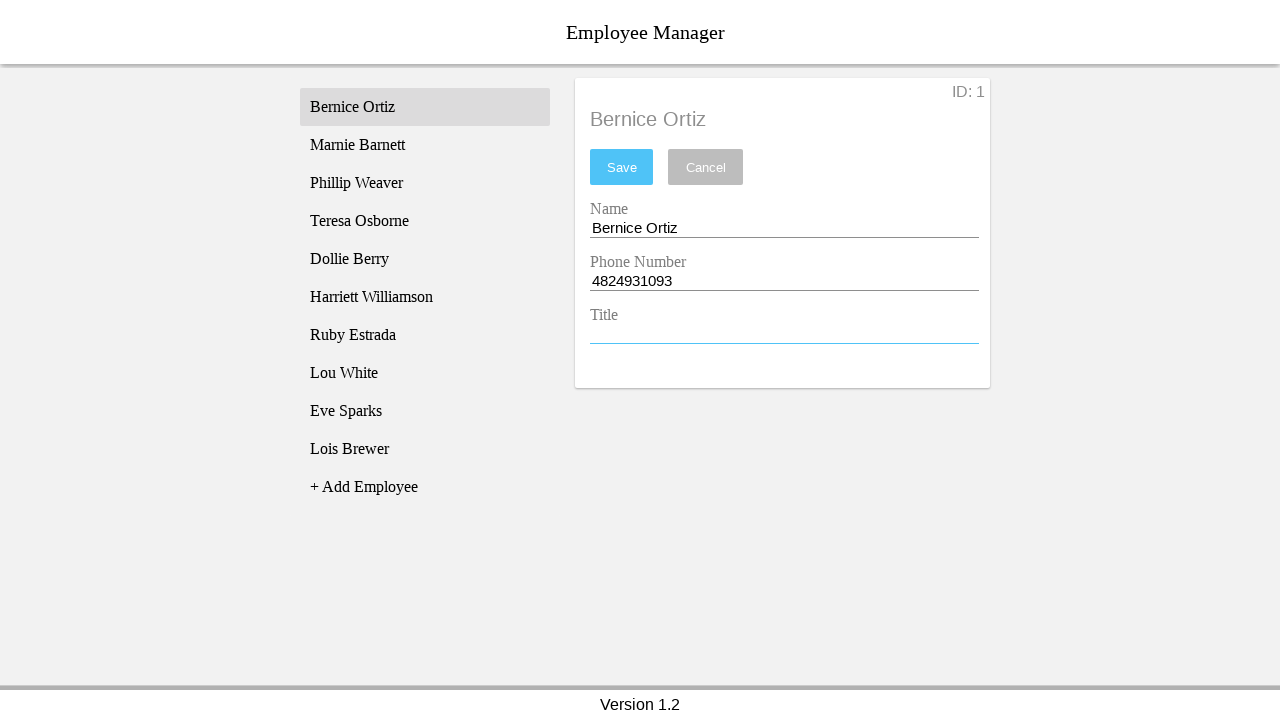

Entered 'fired' as Bernice Ortiz's new title on input[name='titleEntry']
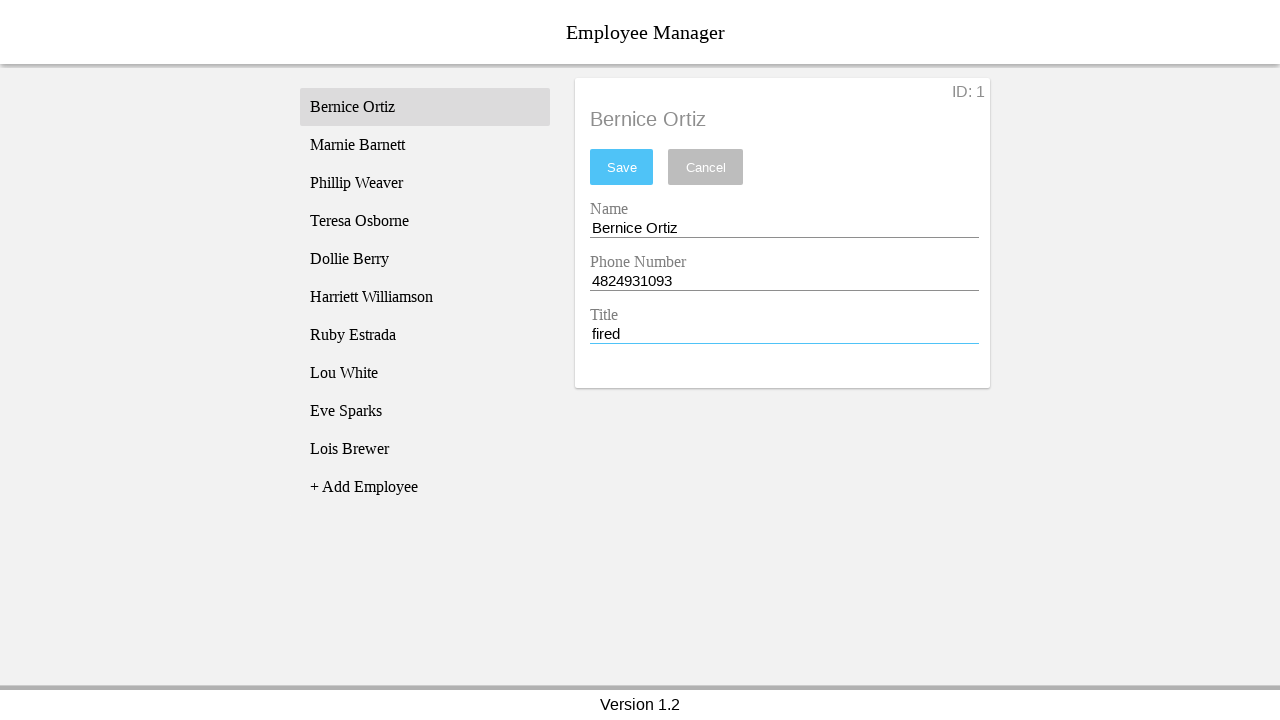

Clicked Save button to update Bernice Ortiz's status at (622, 167) on button:has-text('Save')
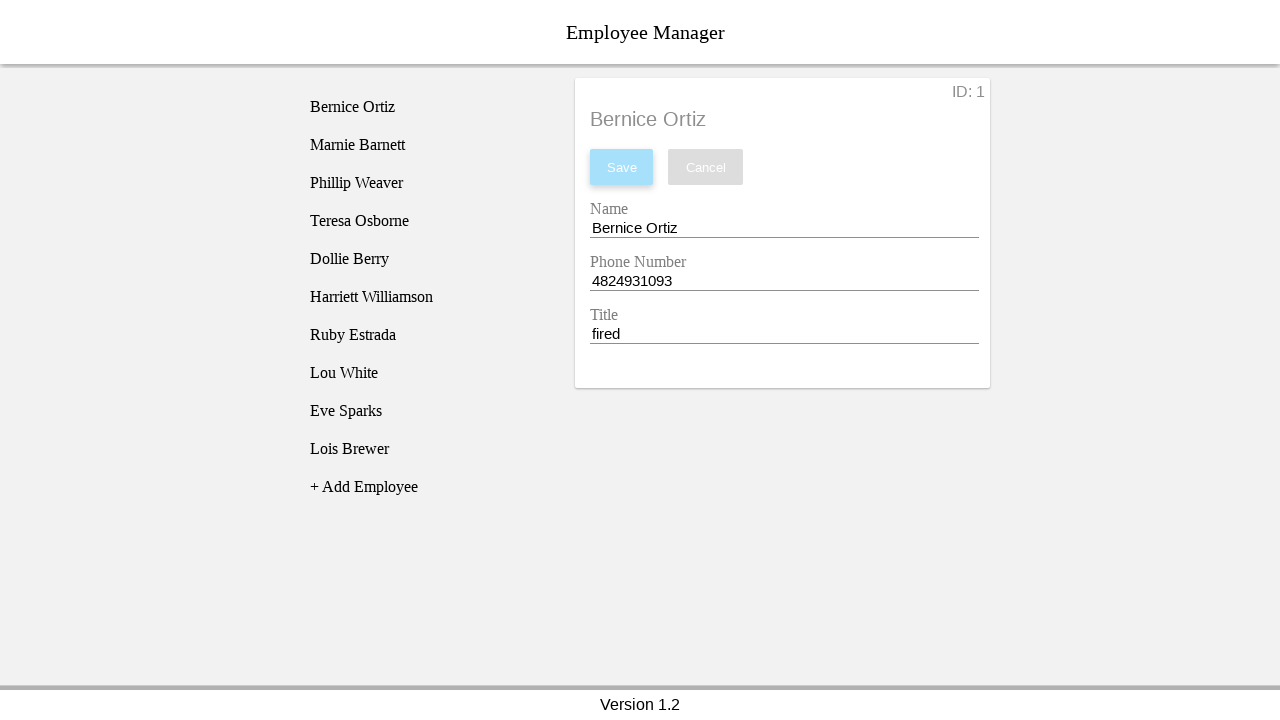

Waited for save operation to complete
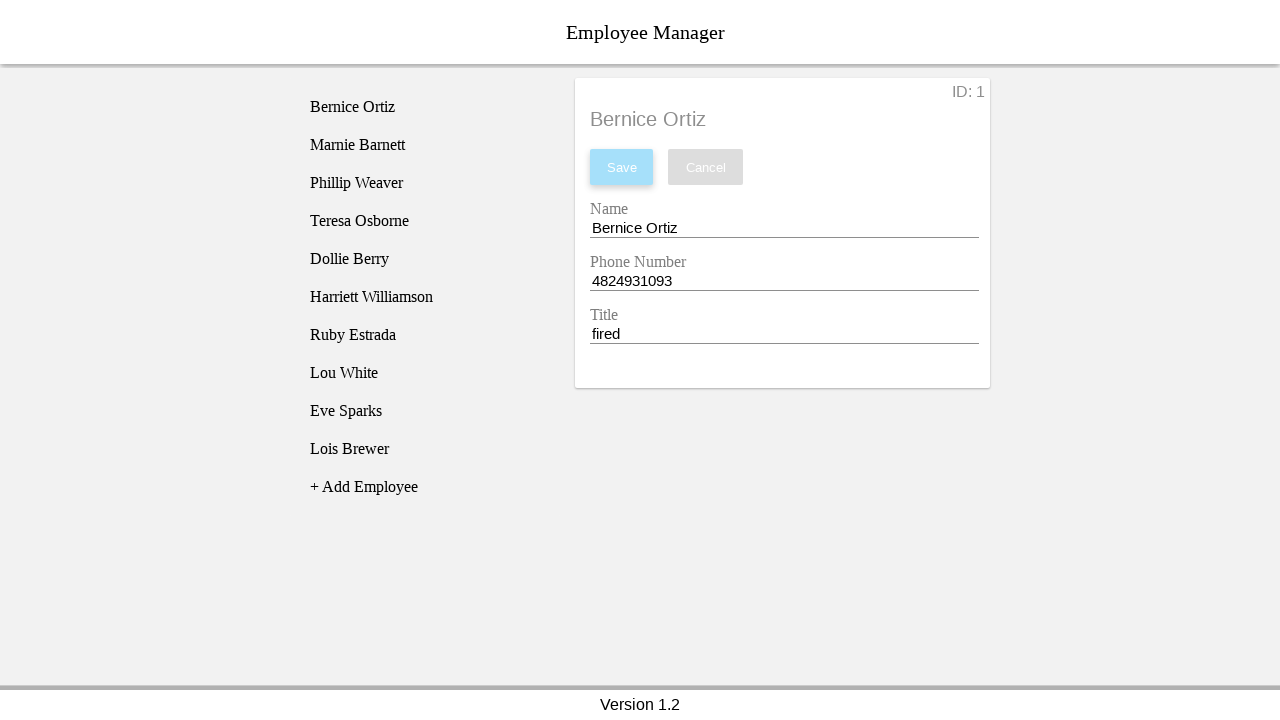

Selected employee Phillip Weaver from the list at (425, 183) on text=Phillip Weaver
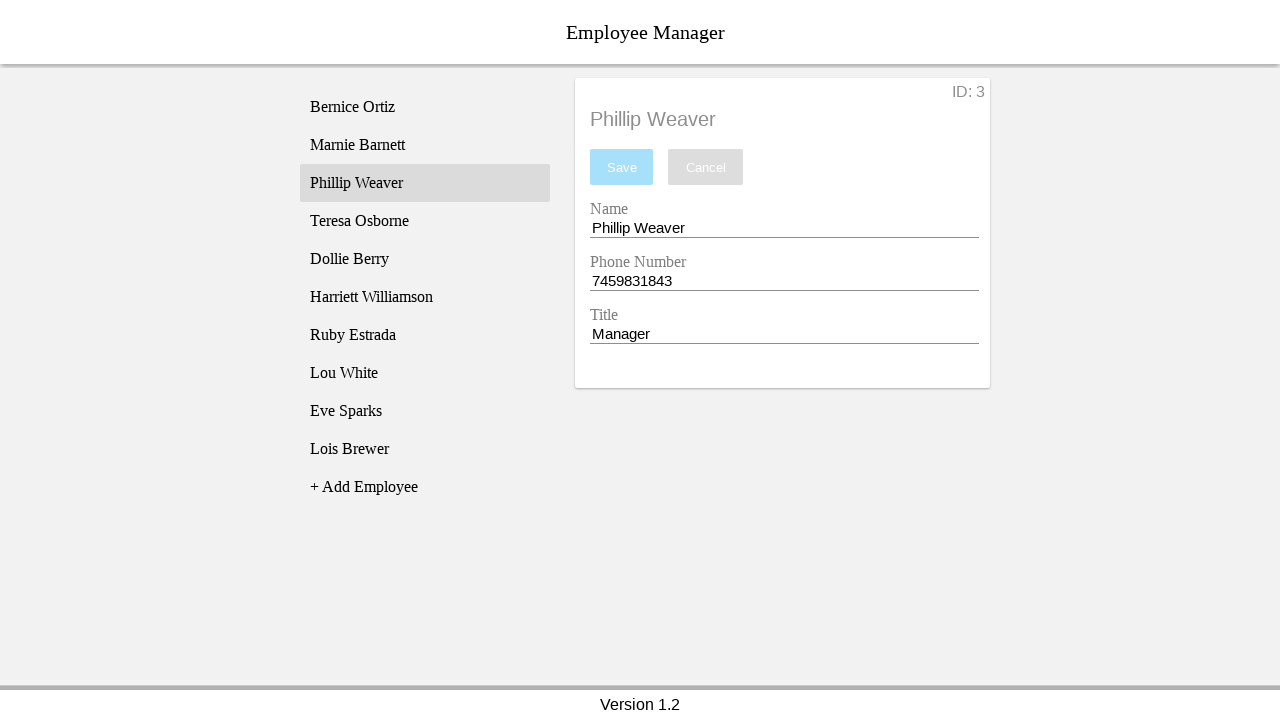

Cleared the title entry field on input[name='titleEntry']
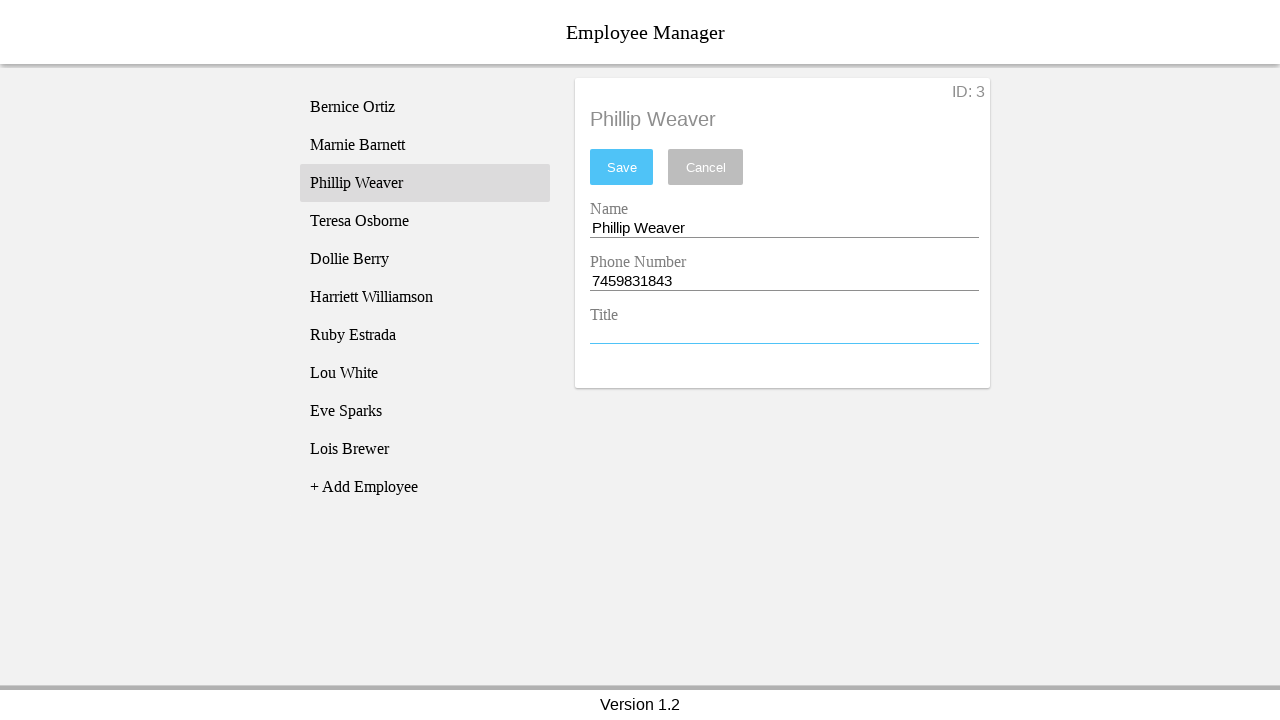

Entered 'CEO' as Phillip Weaver's new title on input[name='titleEntry']
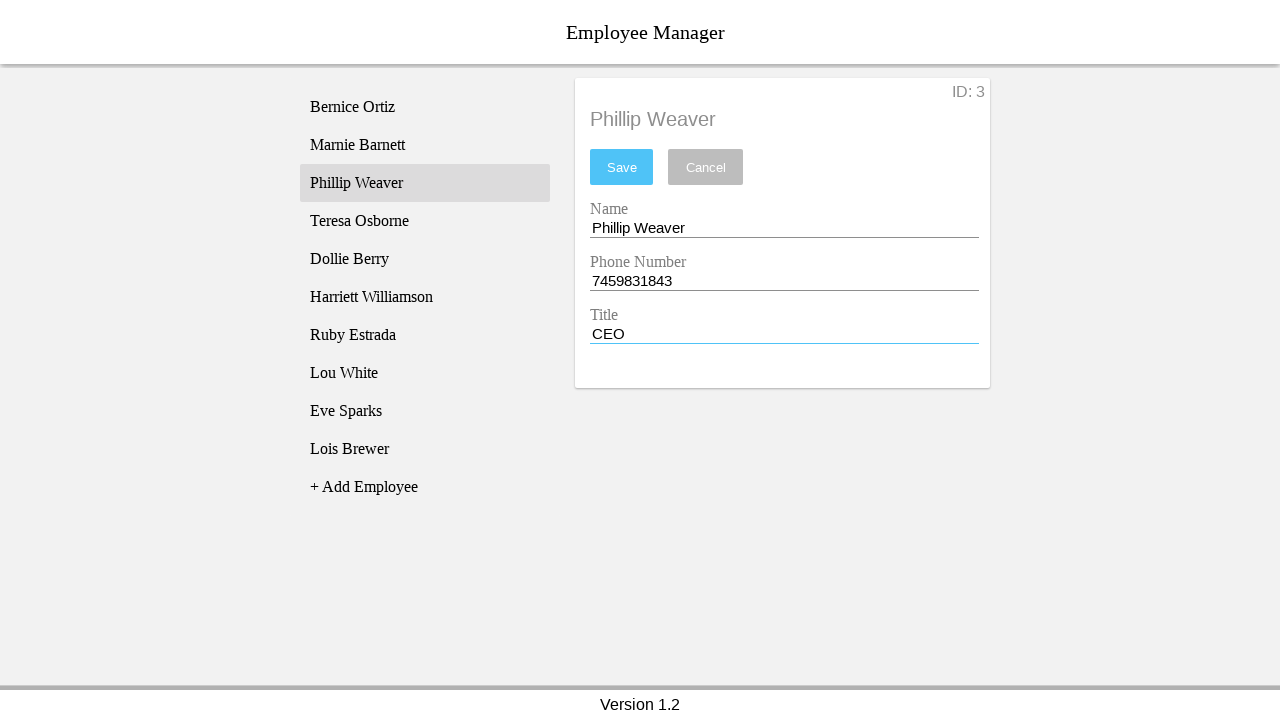

Clicked Save button to promote Phillip Weaver to CEO at (622, 167) on button:has-text('Save')
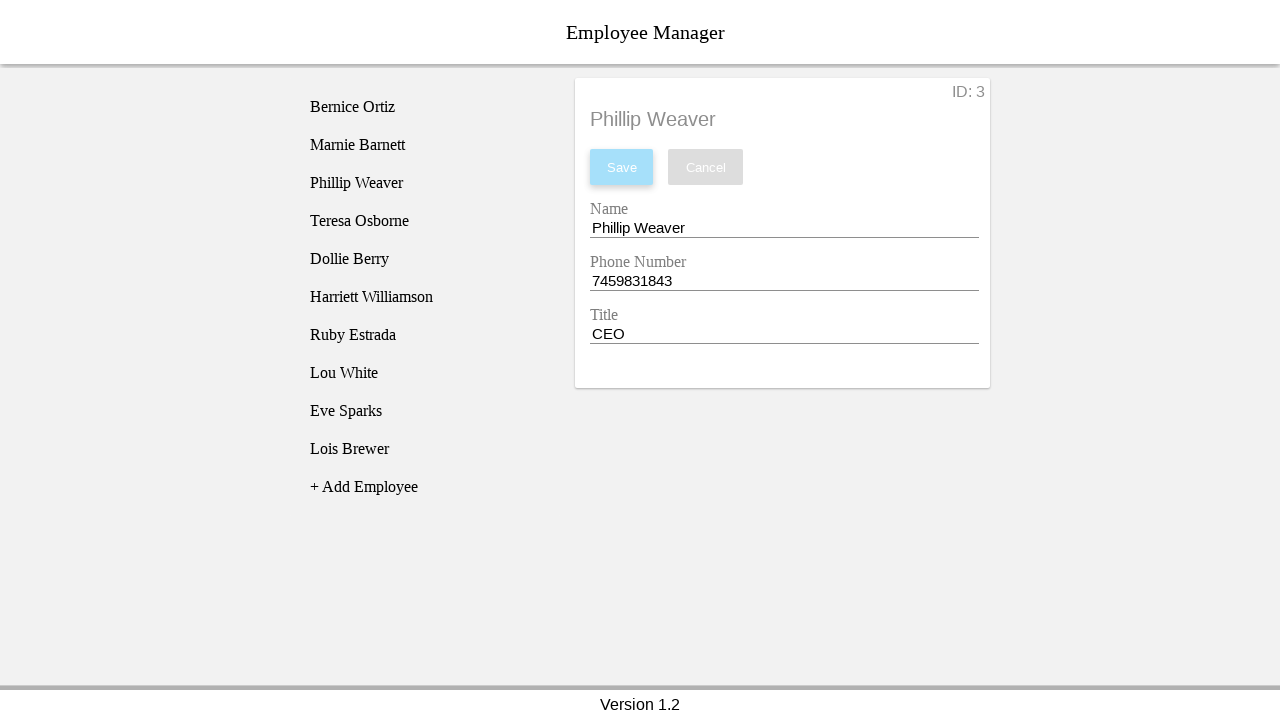

Waited for save operation to complete
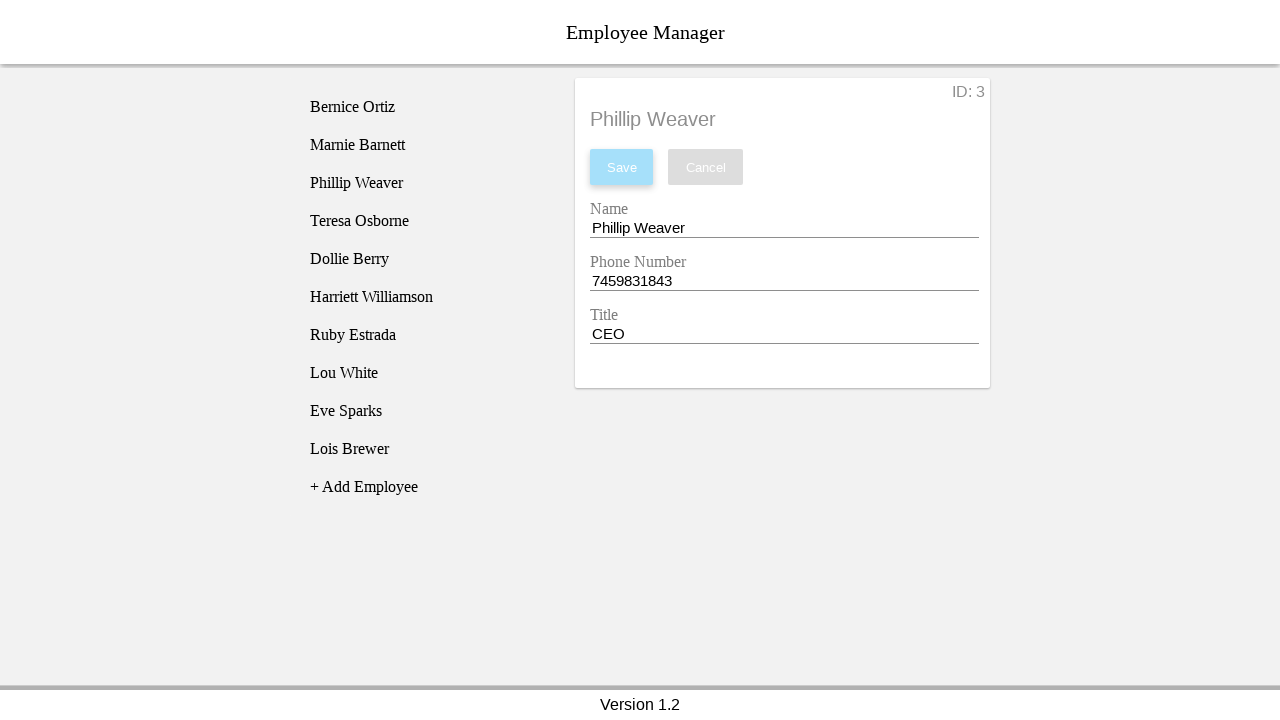

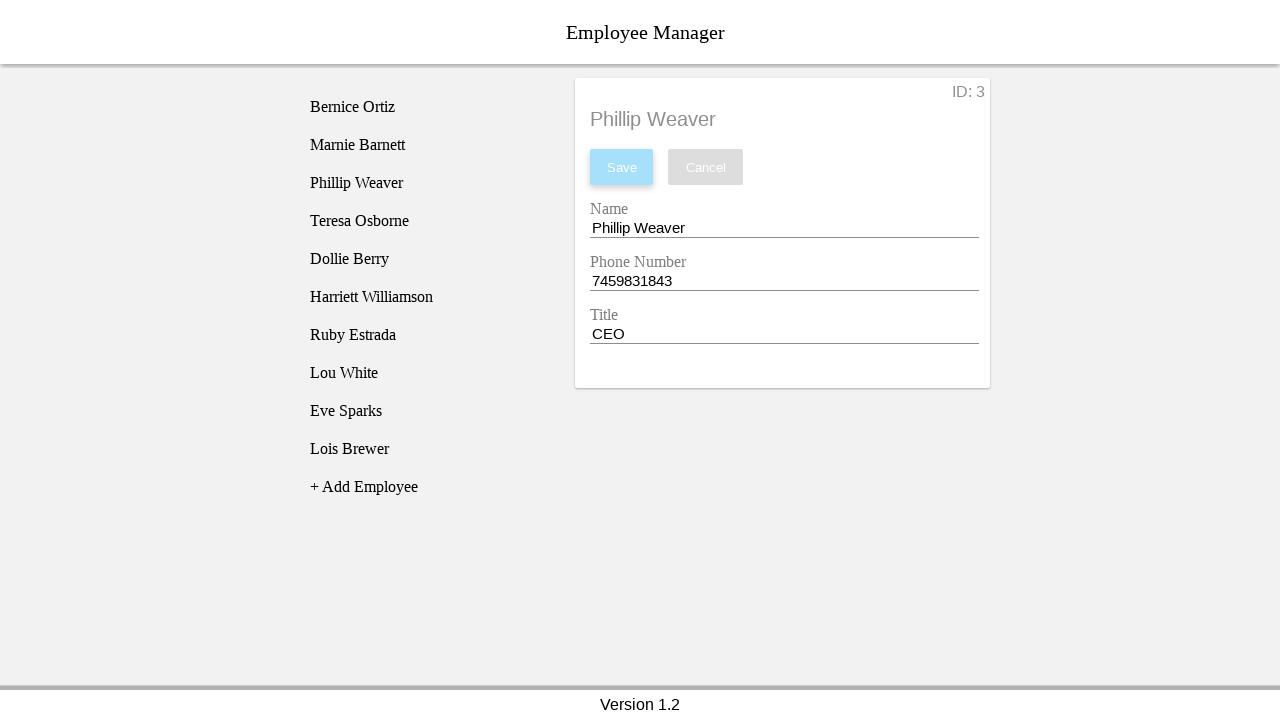